Tests that the landscape image loads correctly on a loading images demo page by waiting for the element to be present and verifying its src attribute.

Starting URL: https://bonigarcia.dev/selenium-webdriver-java/loading-images.html

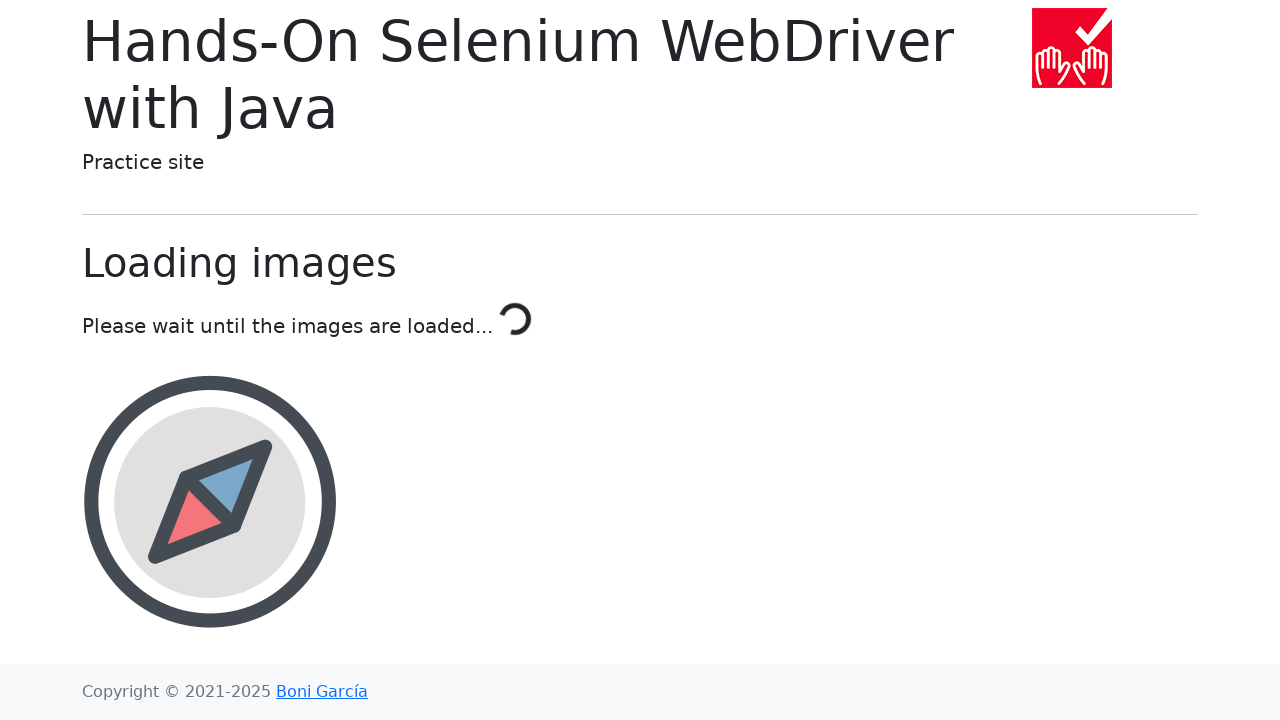

Navigated to loading images demo page
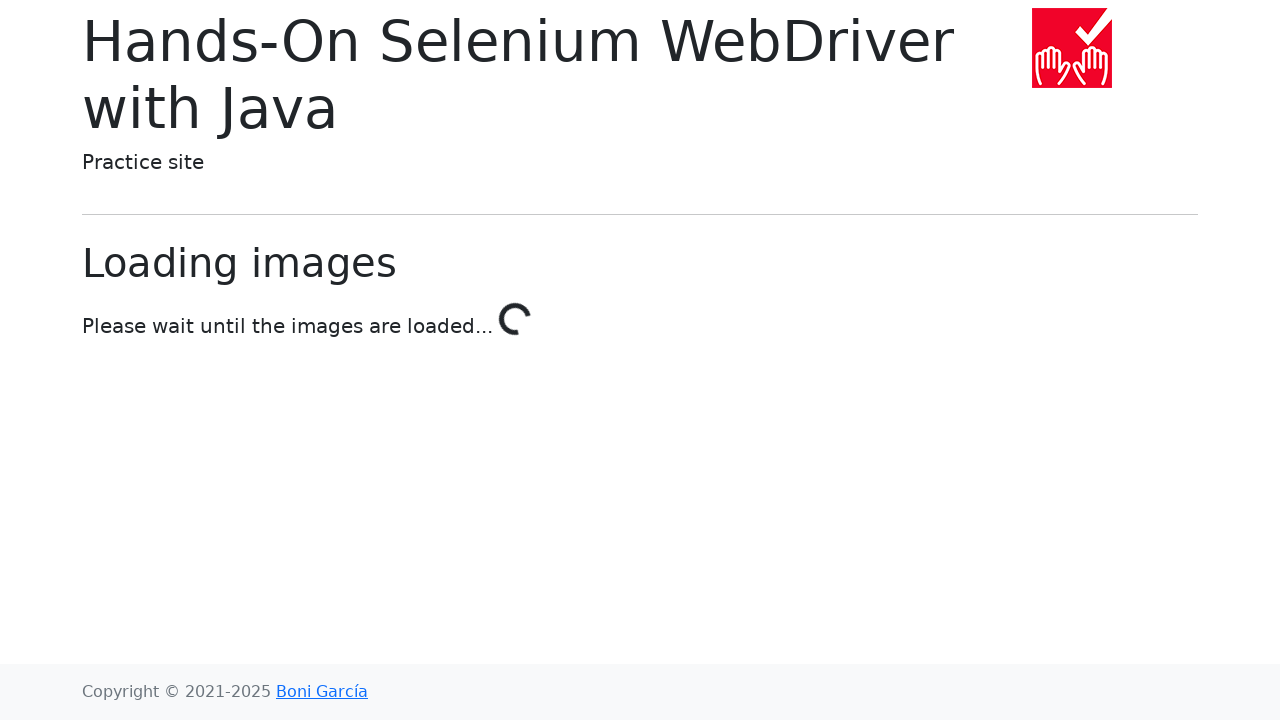

Landscape image element present and loaded
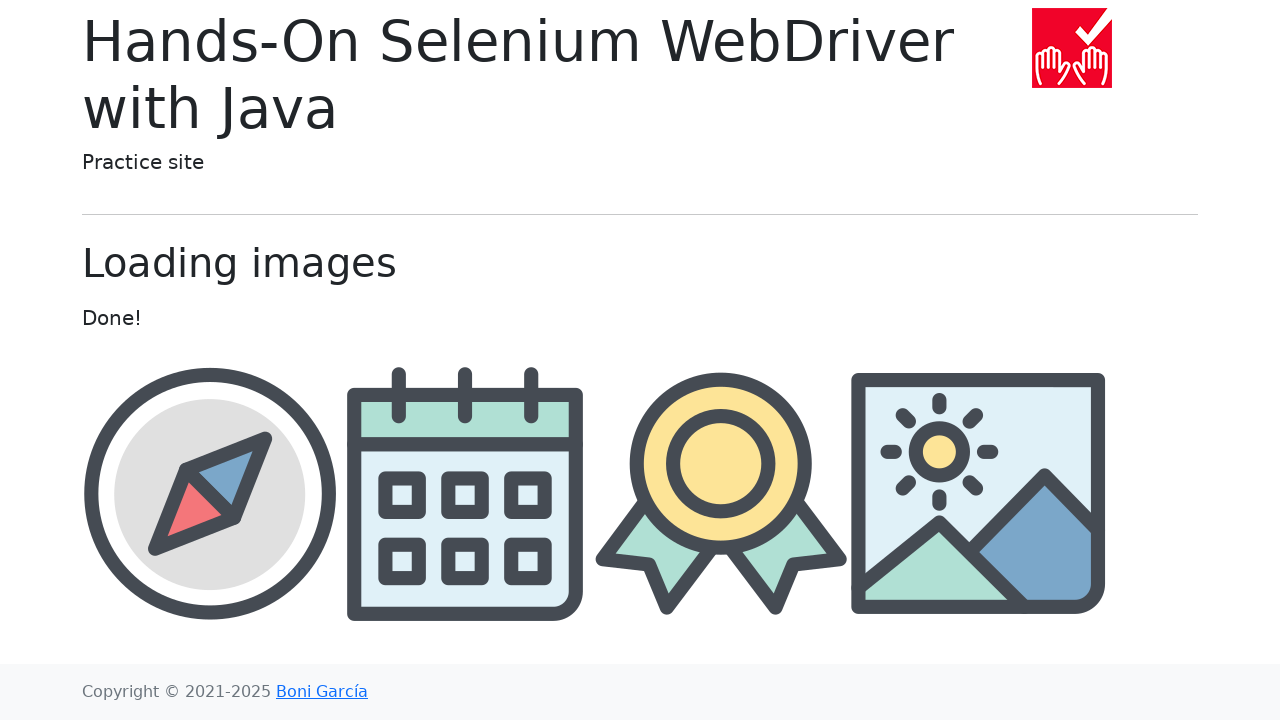

Retrieved src attribute from landscape image
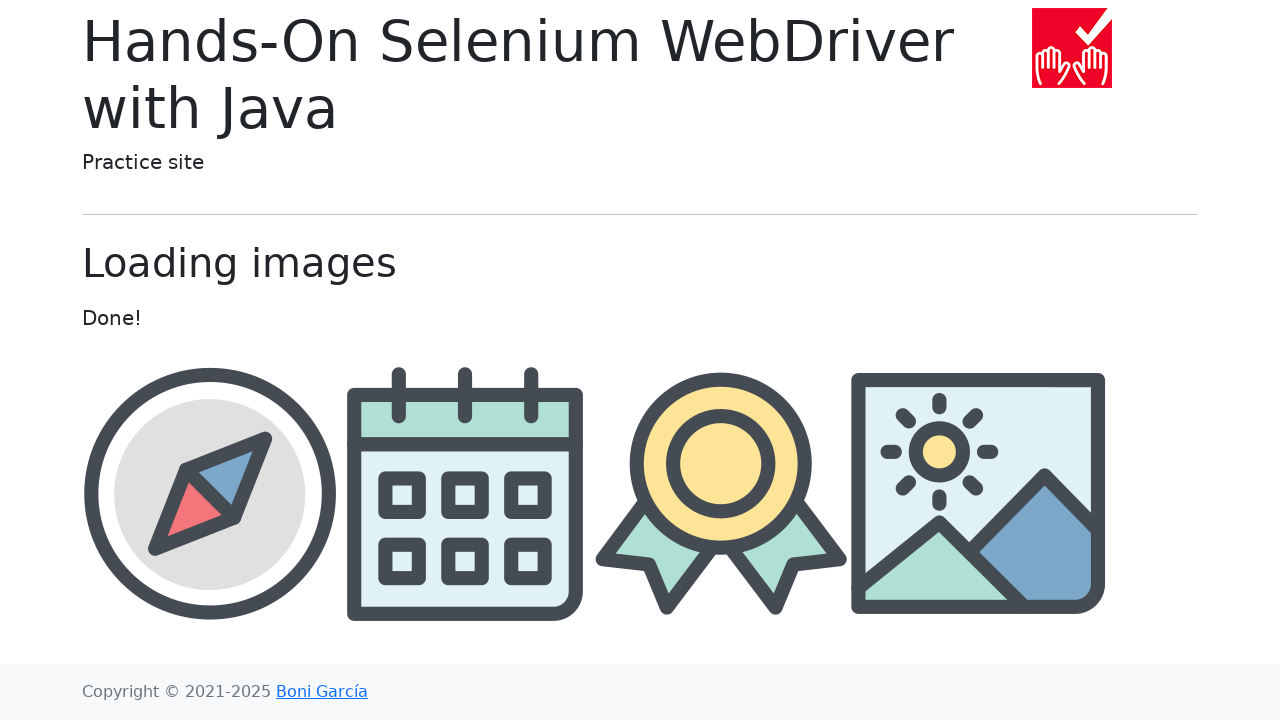

Verified that landscape image src contains 'landscape'
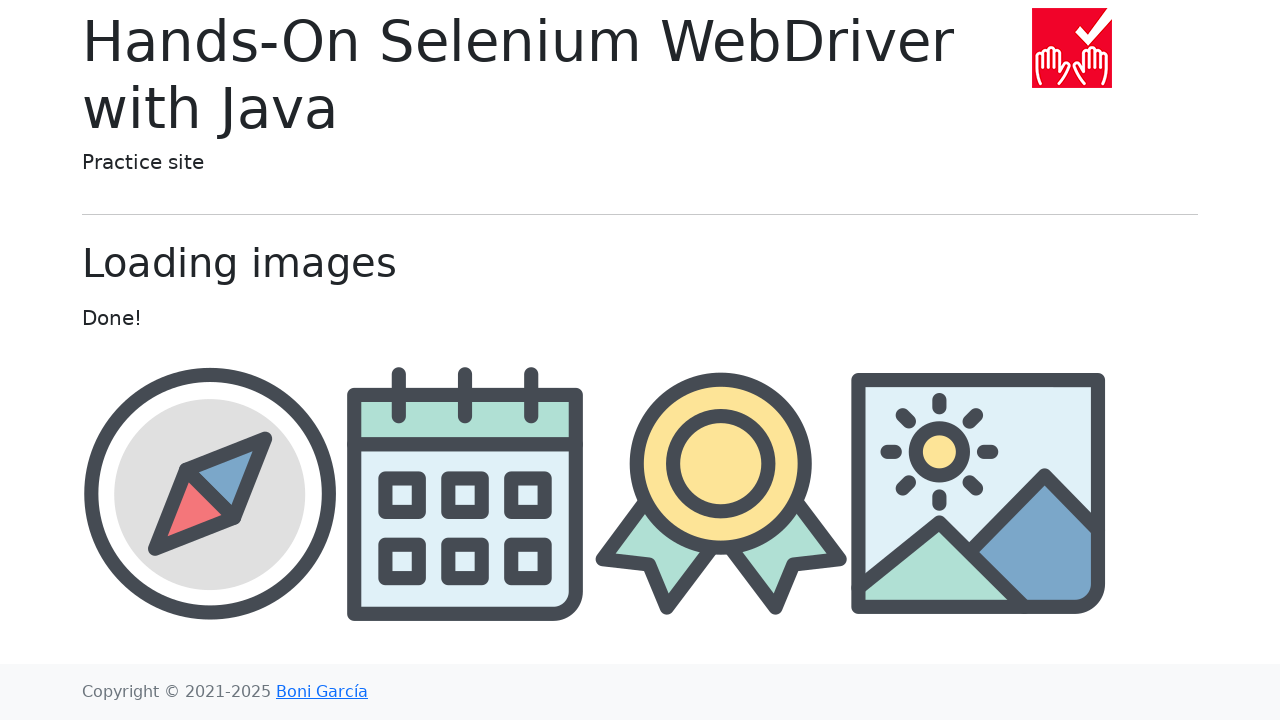

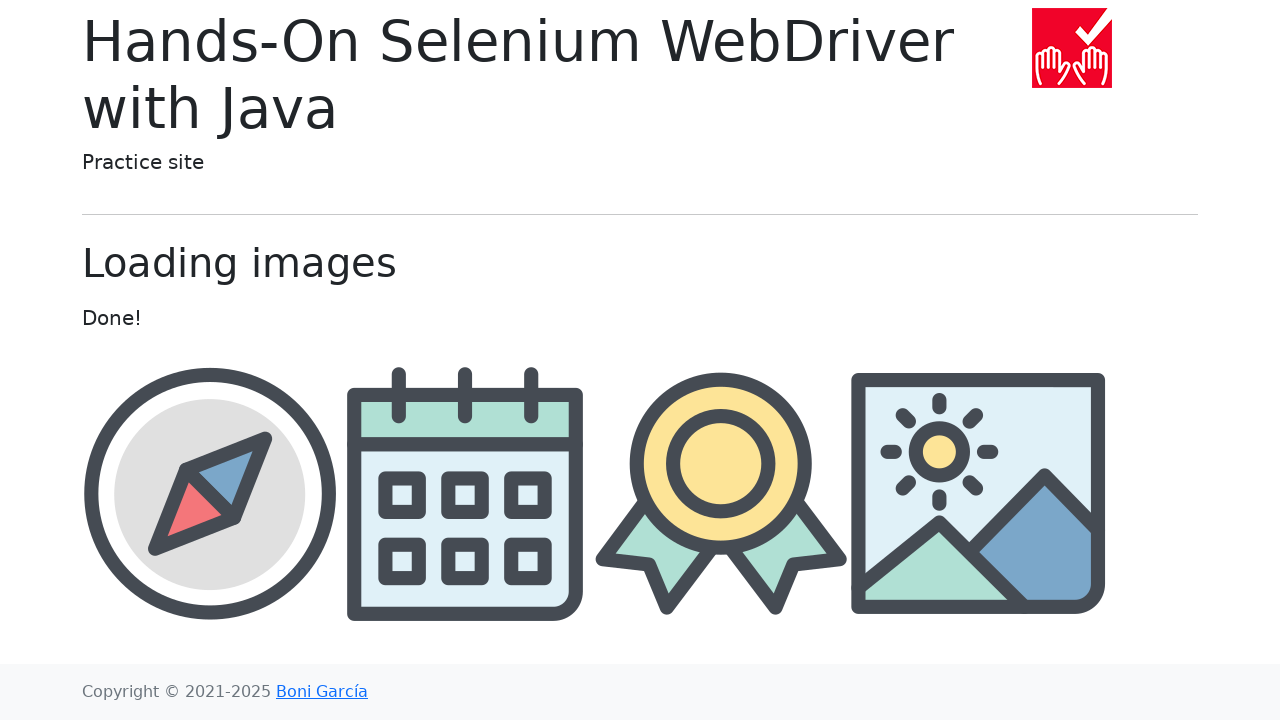